Tests opening FAQ and Partners links in new tabs from the CoWIN website navigation, then switches between tabs to verify they opened correctly and closes the new tabs.

Starting URL: https://www.cowin.gov.in/

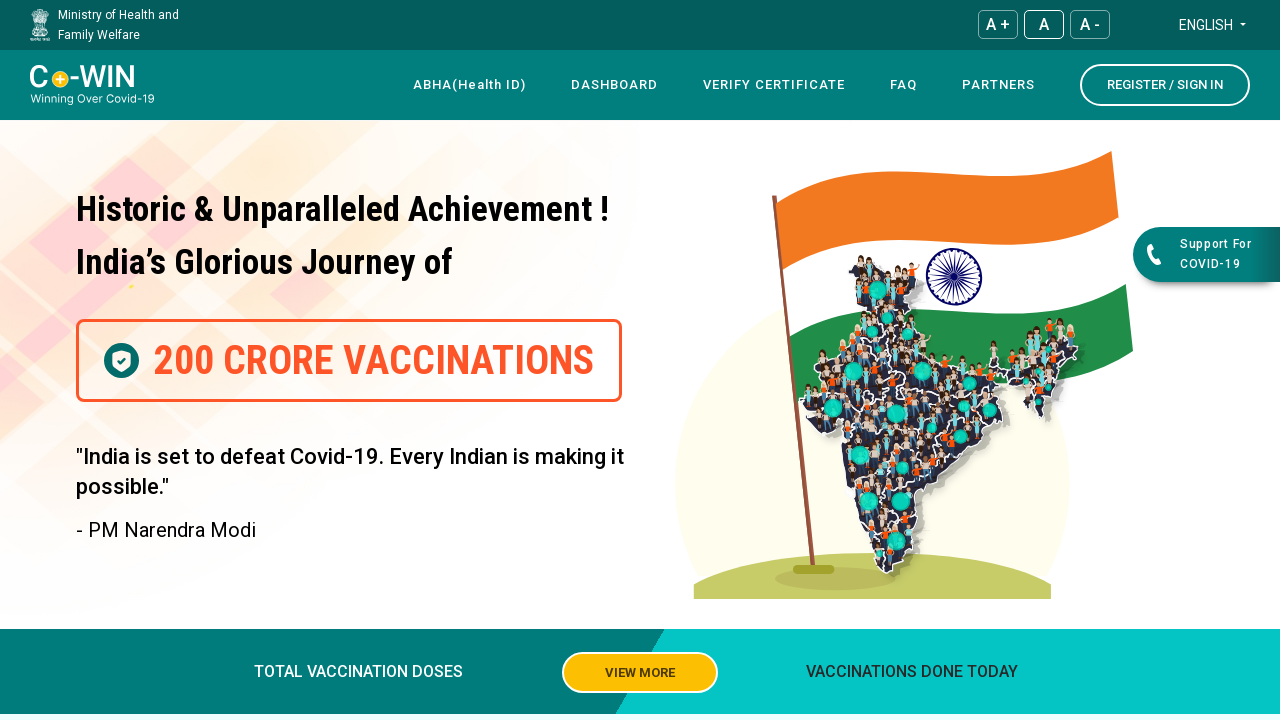

Waited for page to fully load with networkidle state
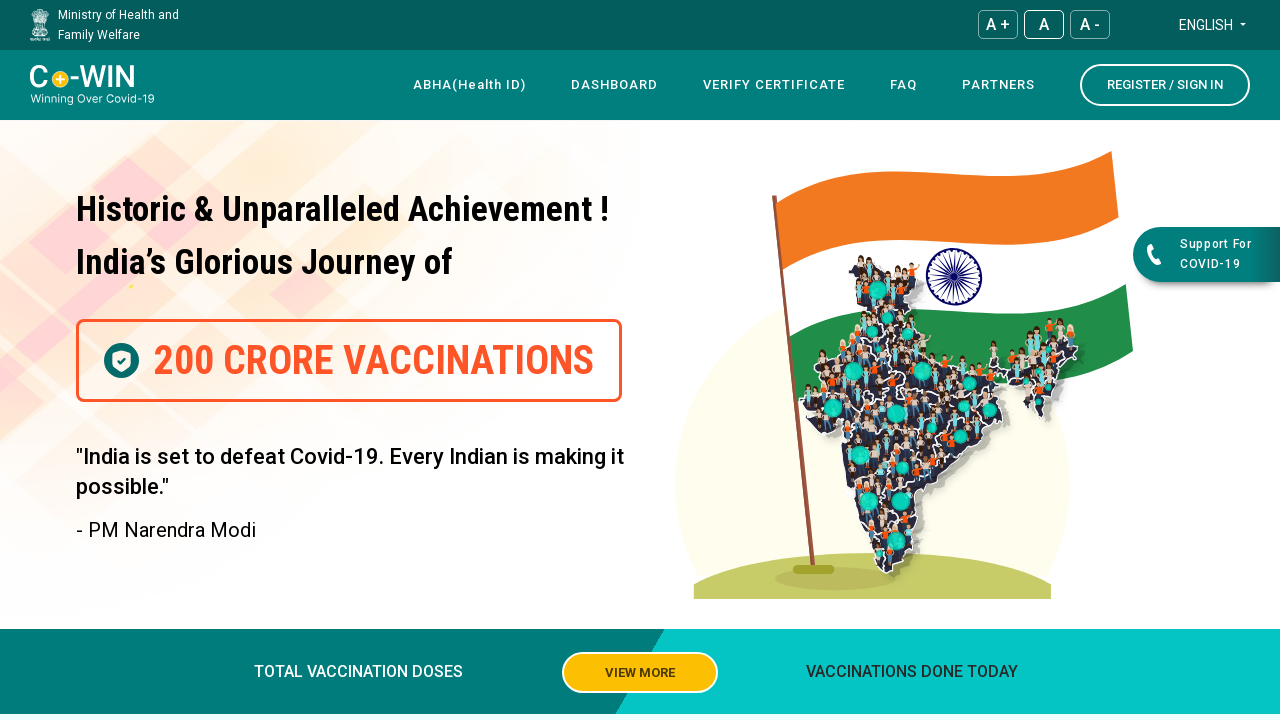

Ctrl+clicked FAQ link to open in new tab at (904, 85) on xpath=//*[@id='navbar']//nav//ul/li[4]/a
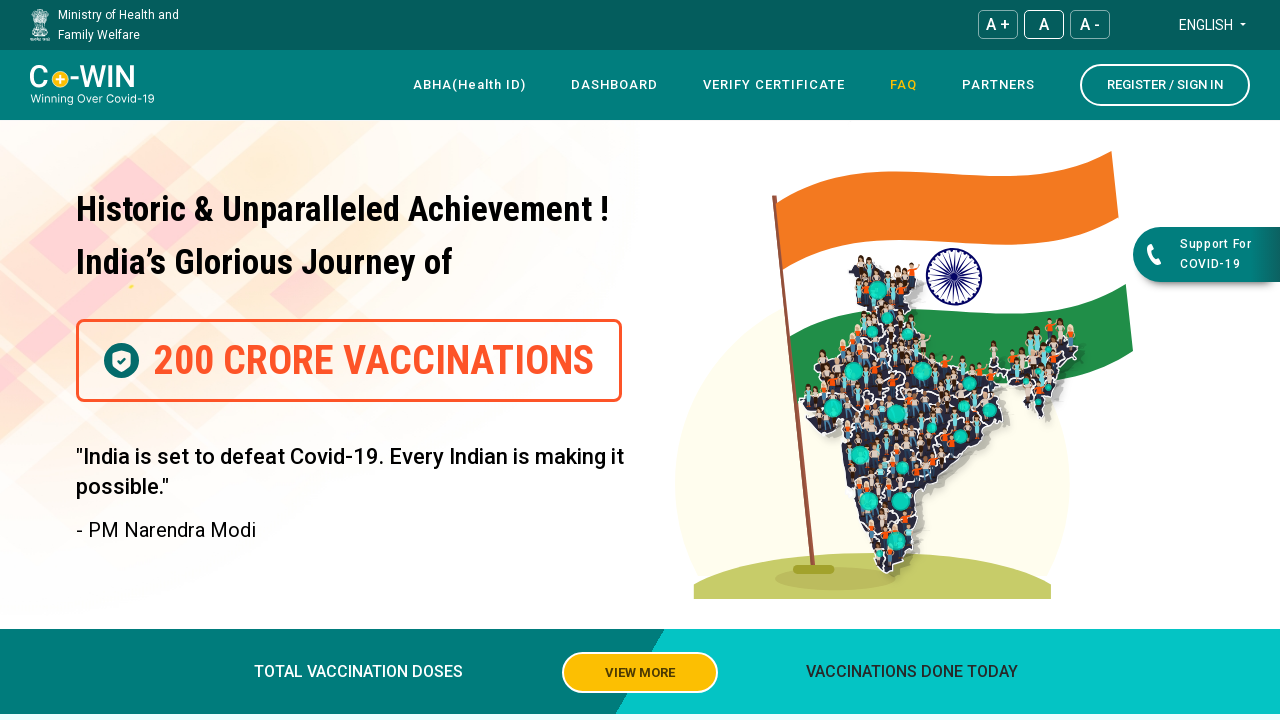

Ctrl+clicked Partners link to open in new tab at (998, 85) on xpath=//*[@id='navbar']//nav//ul/li[5]/a
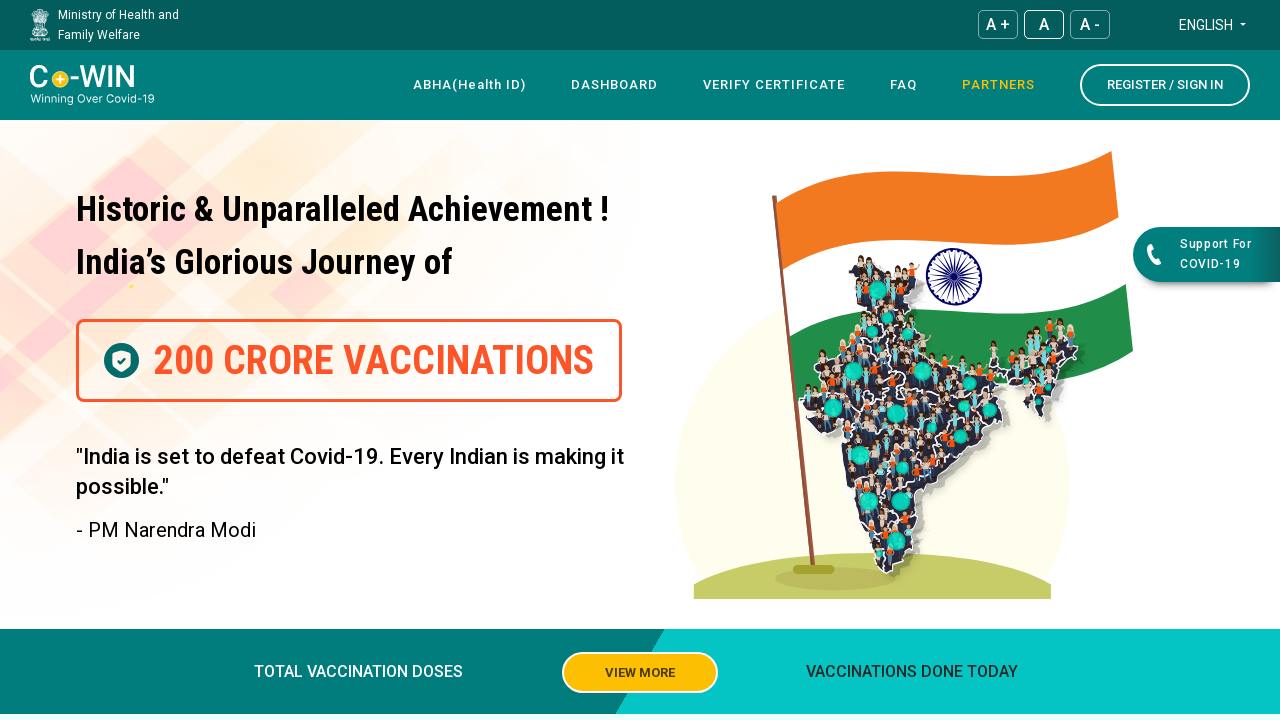

Waited 2 seconds for new tabs to open
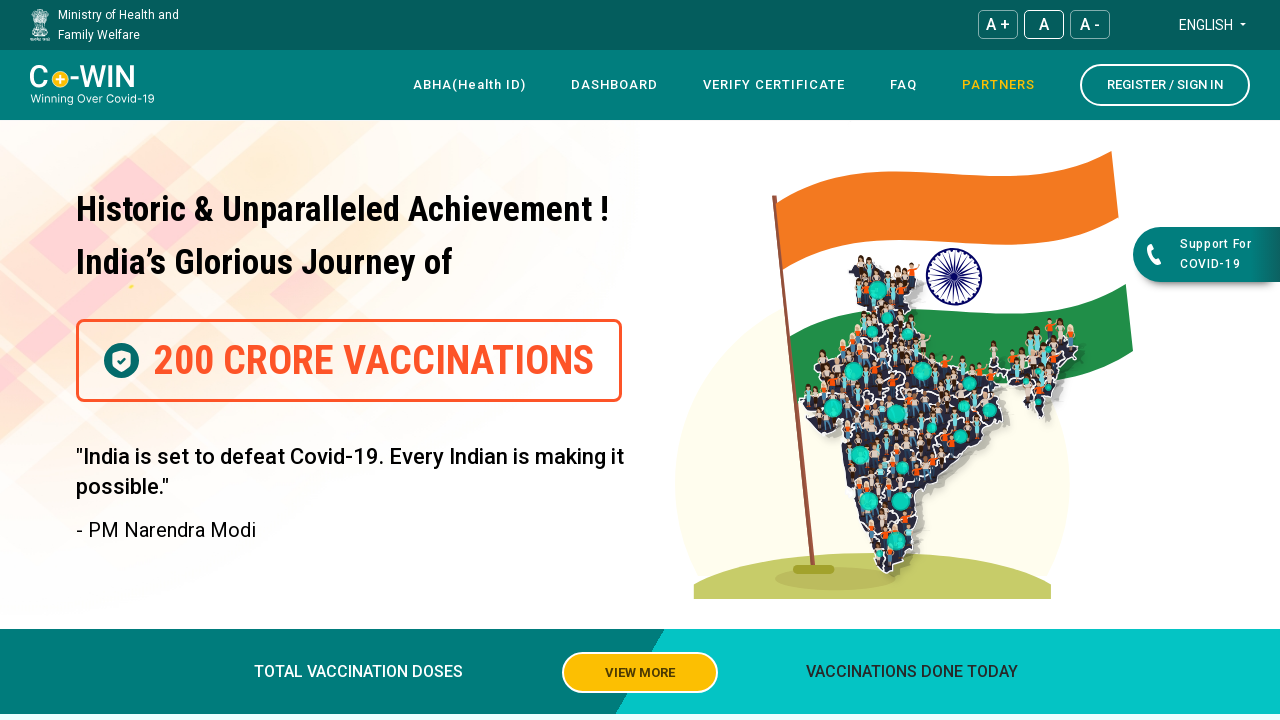

Retrieved all 3 pages from context
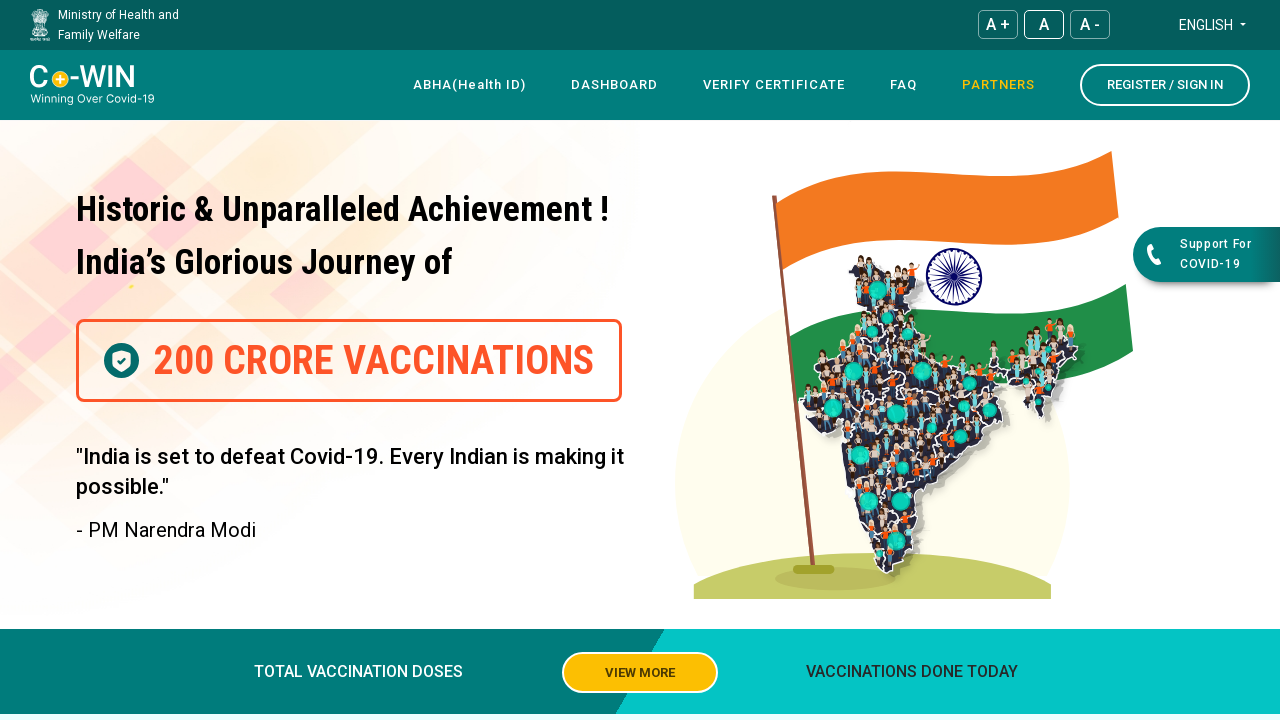

Brought tab 0 to front
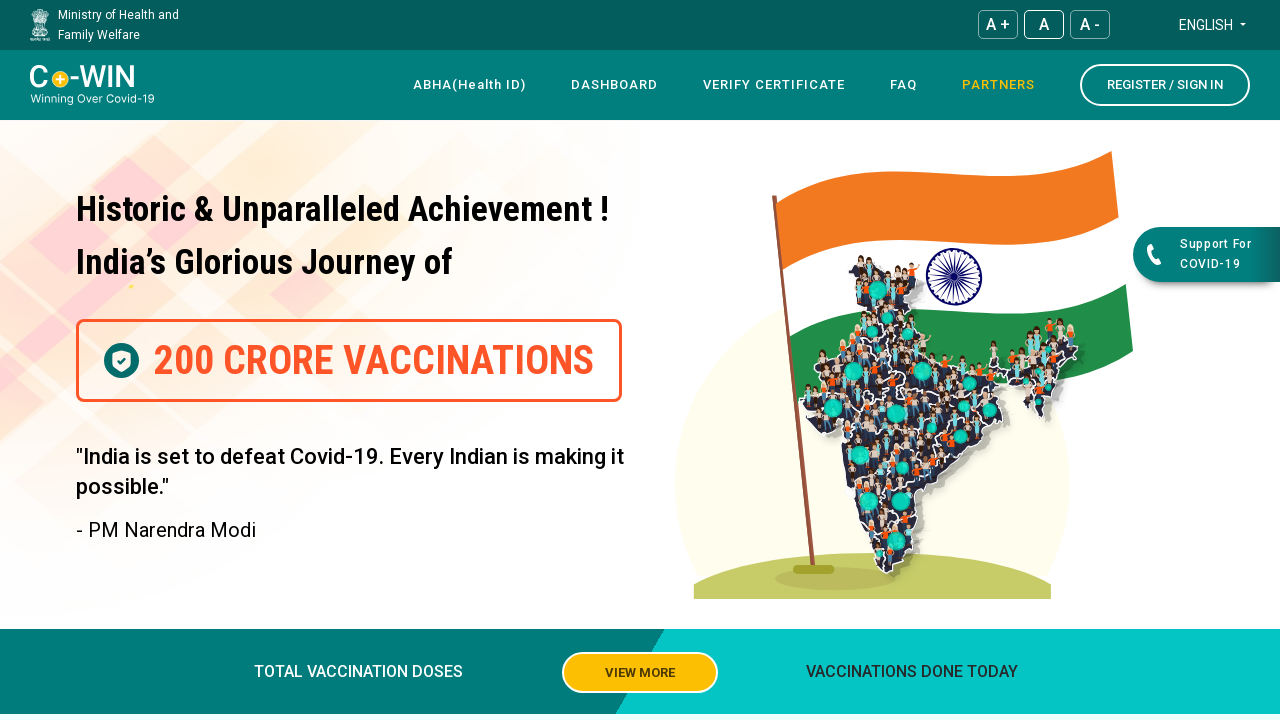

Waited for tab 0 to reach domcontentloaded state
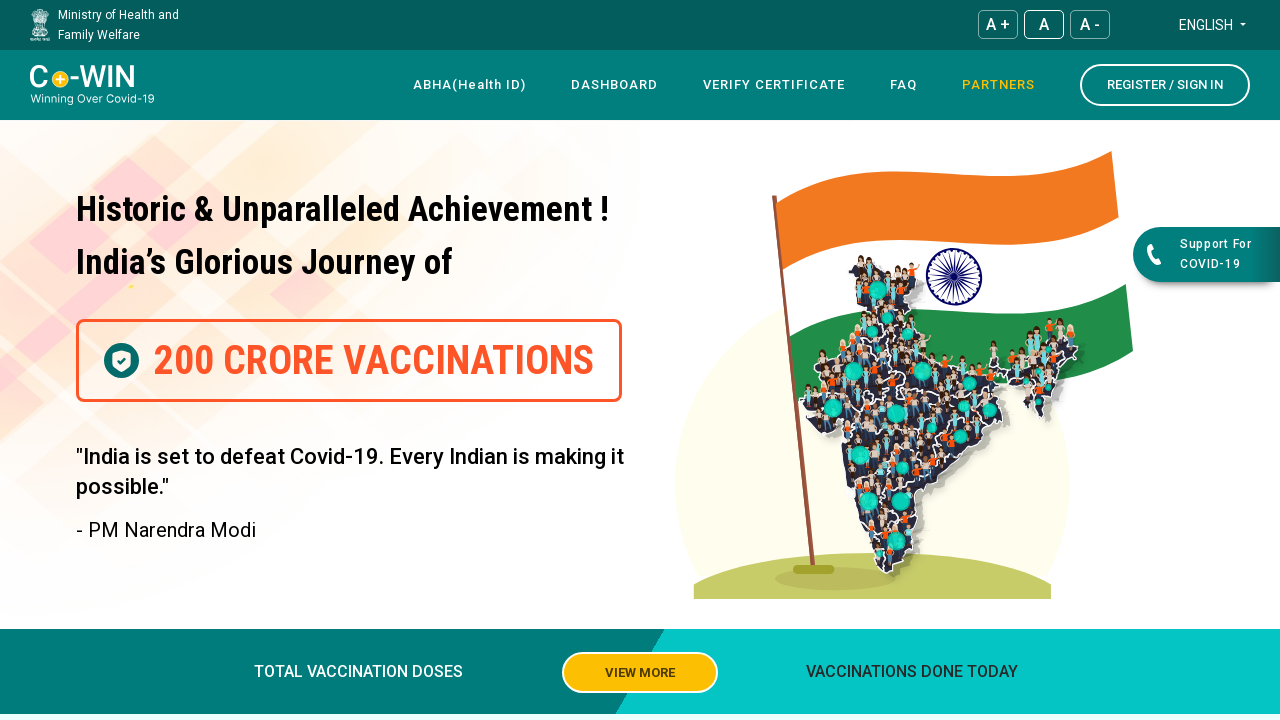

Brought tab 1 to front
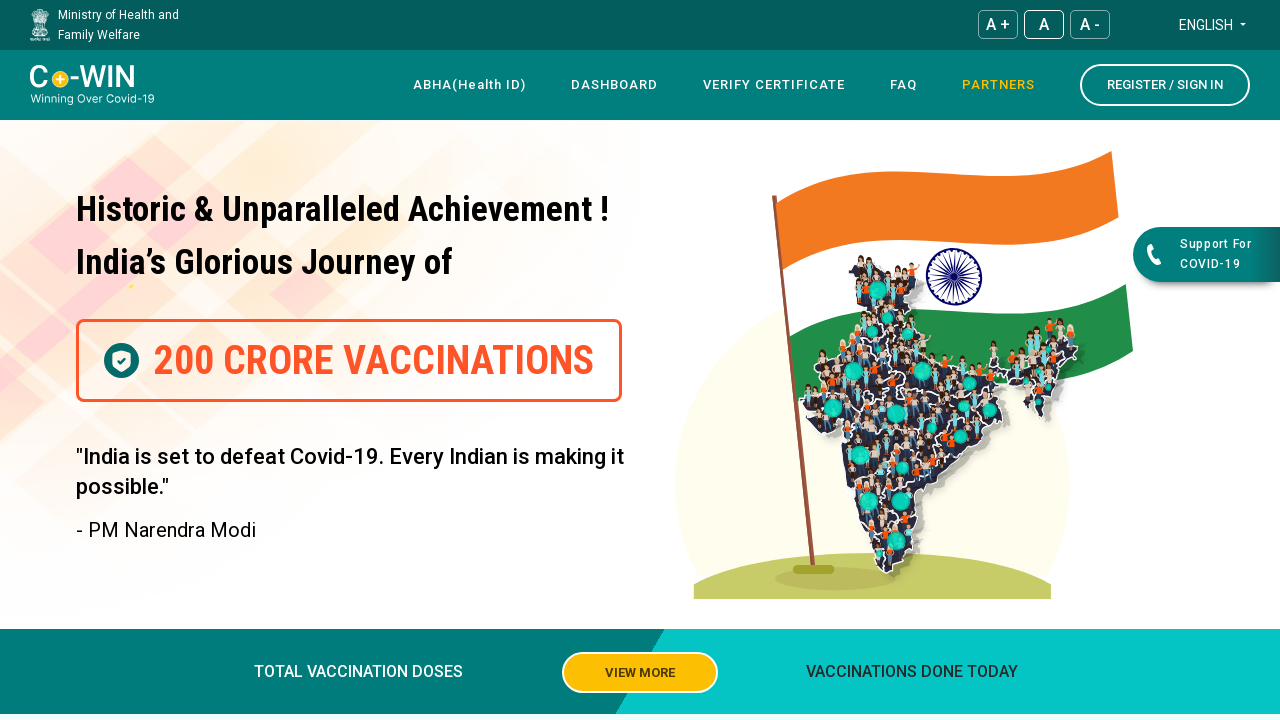

Waited for tab 1 to reach domcontentloaded state
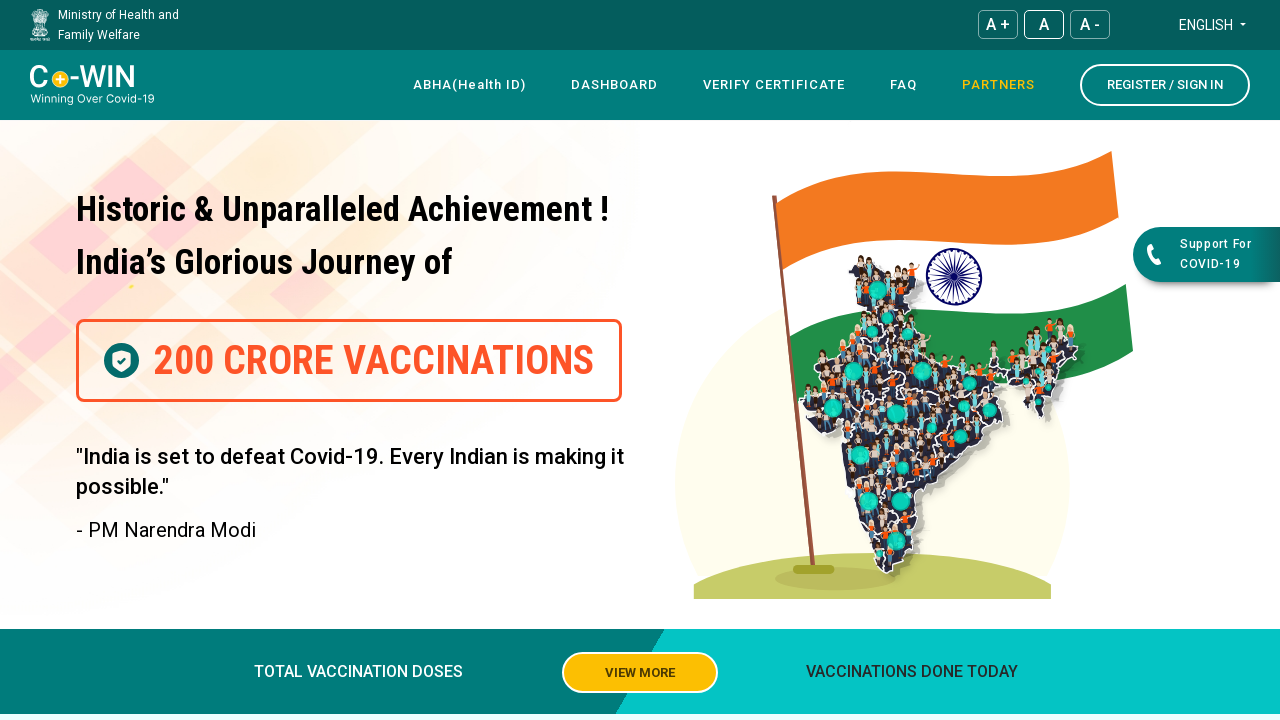

Closed tab 1
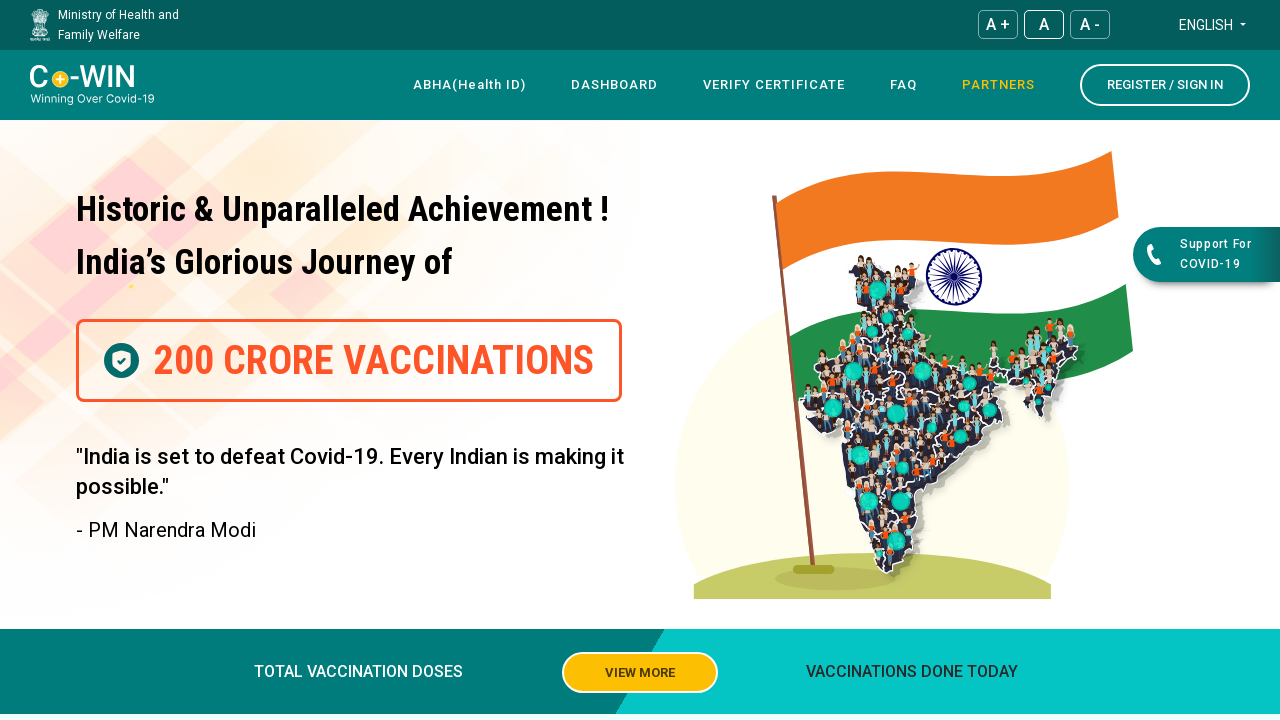

Brought tab 2 to front
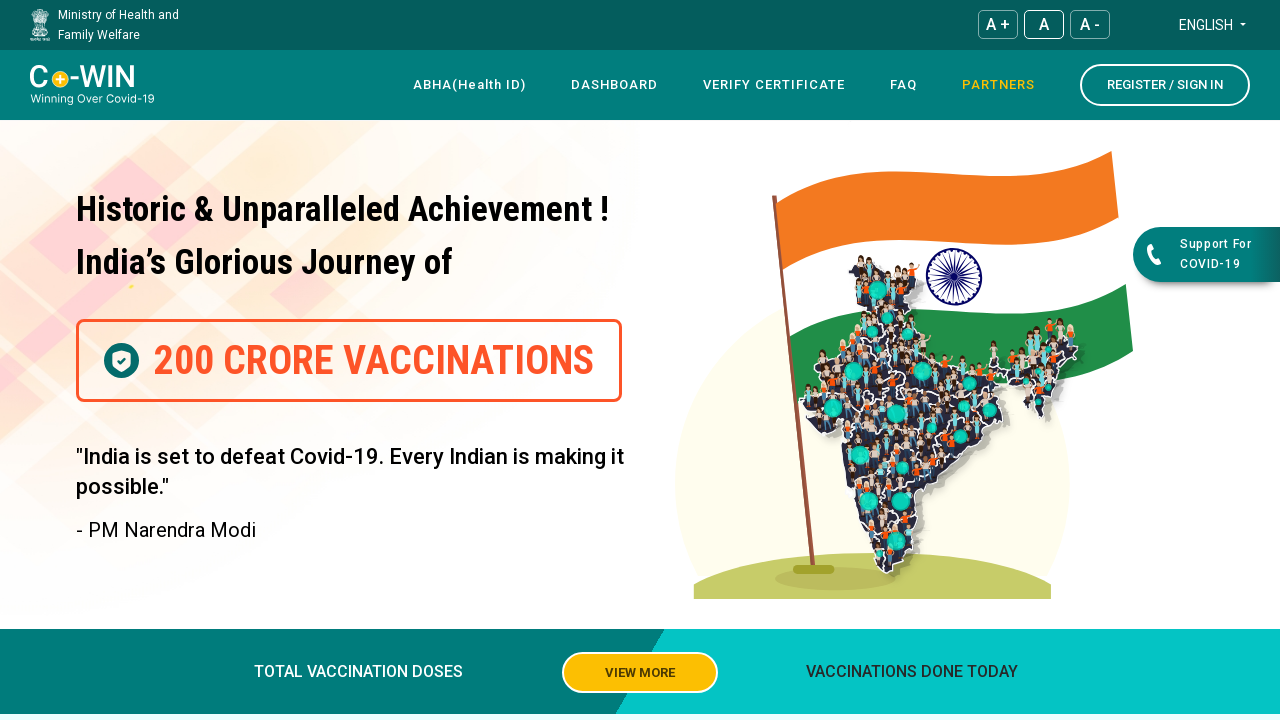

Waited for tab 2 to reach domcontentloaded state
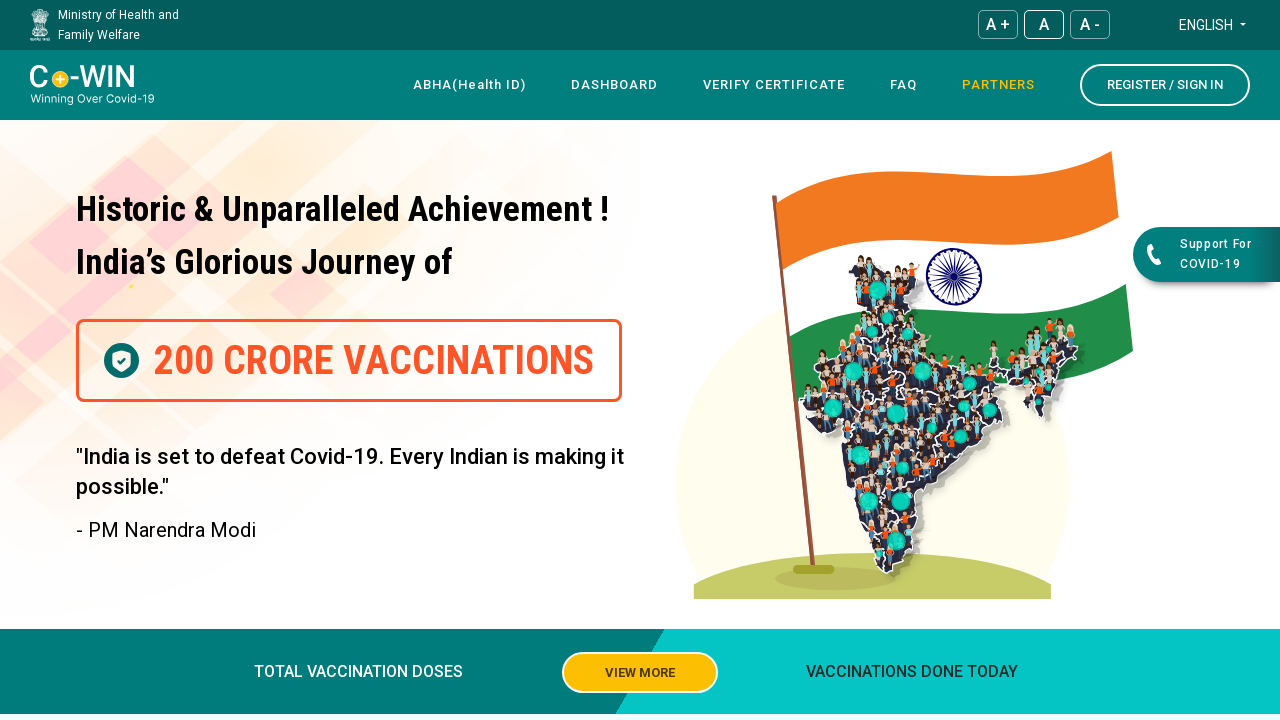

Closed tab 2
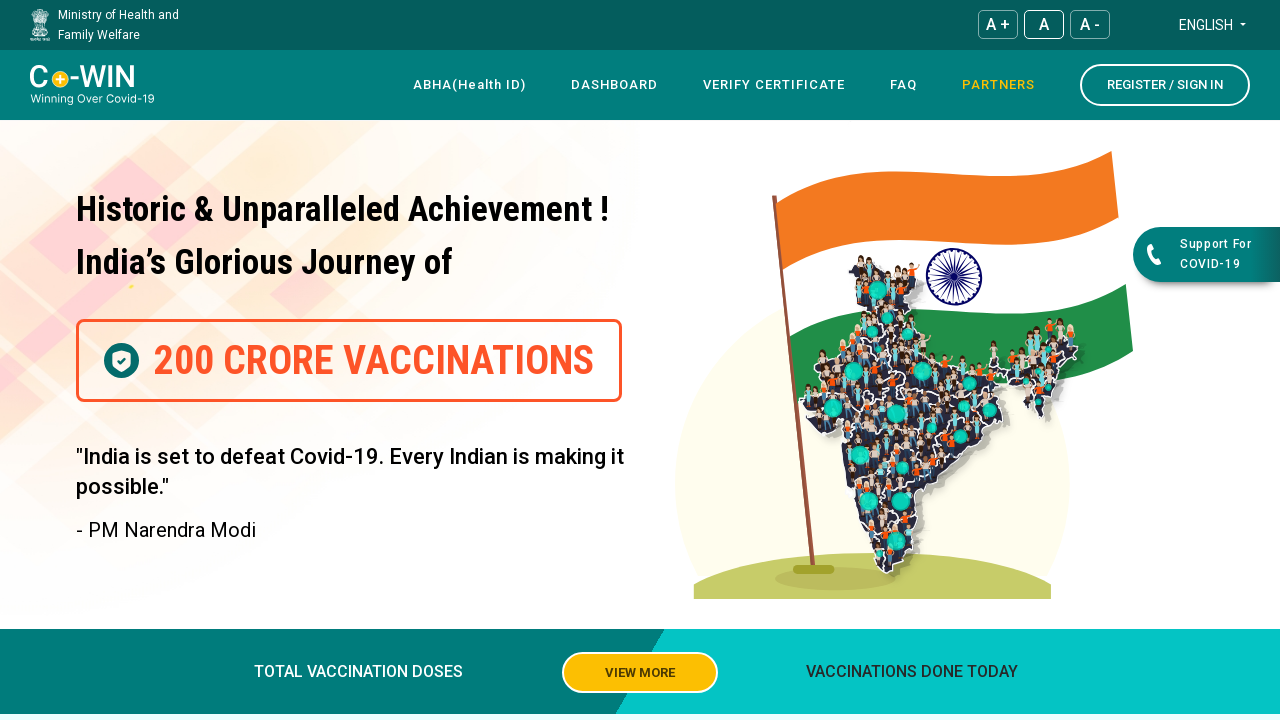

Brought original page back to front
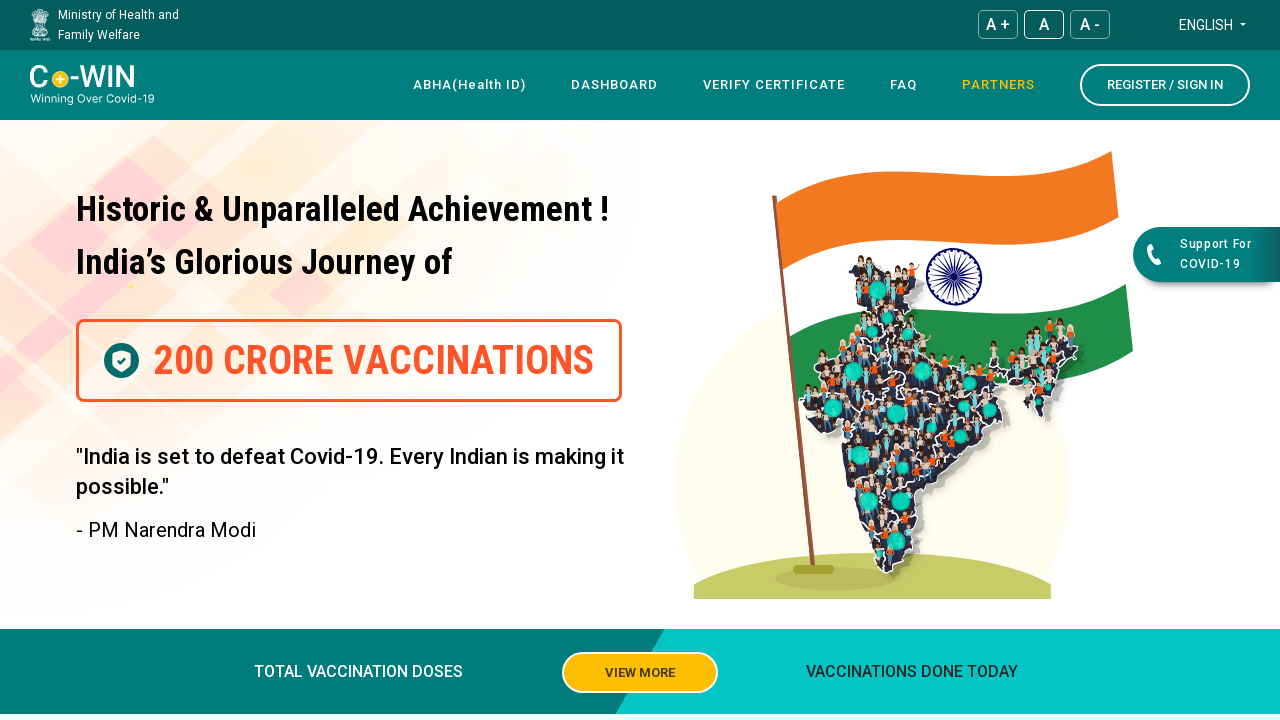

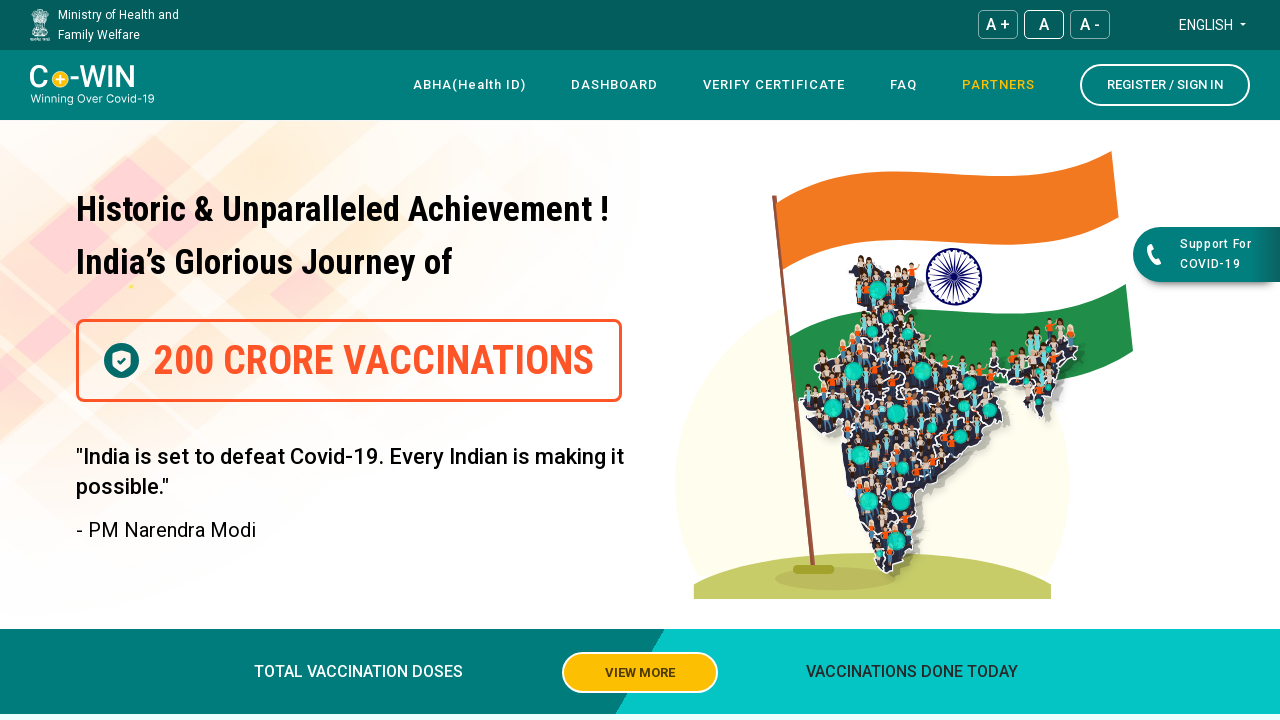